Tests drag and drop functionality by dragging an element and dropping it onto a target droppable area

Starting URL: https://awesomeqa.com/selenium/mouse_interaction.html

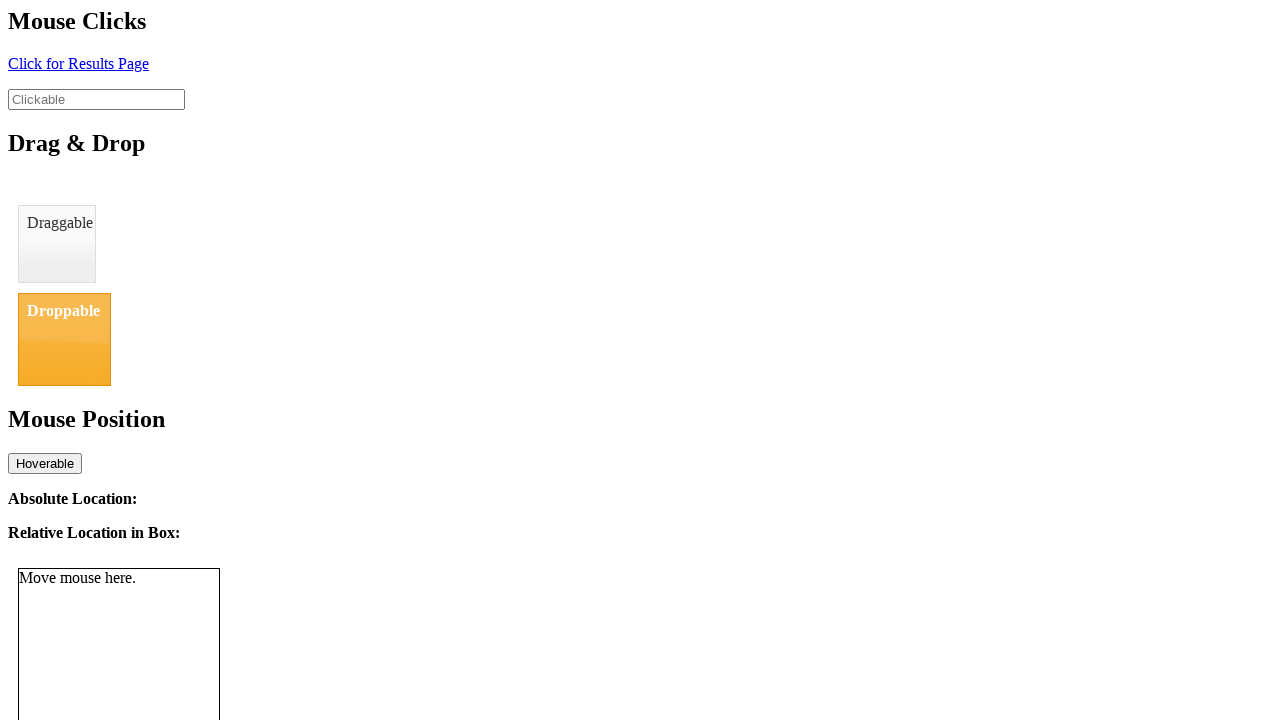

Located draggable element
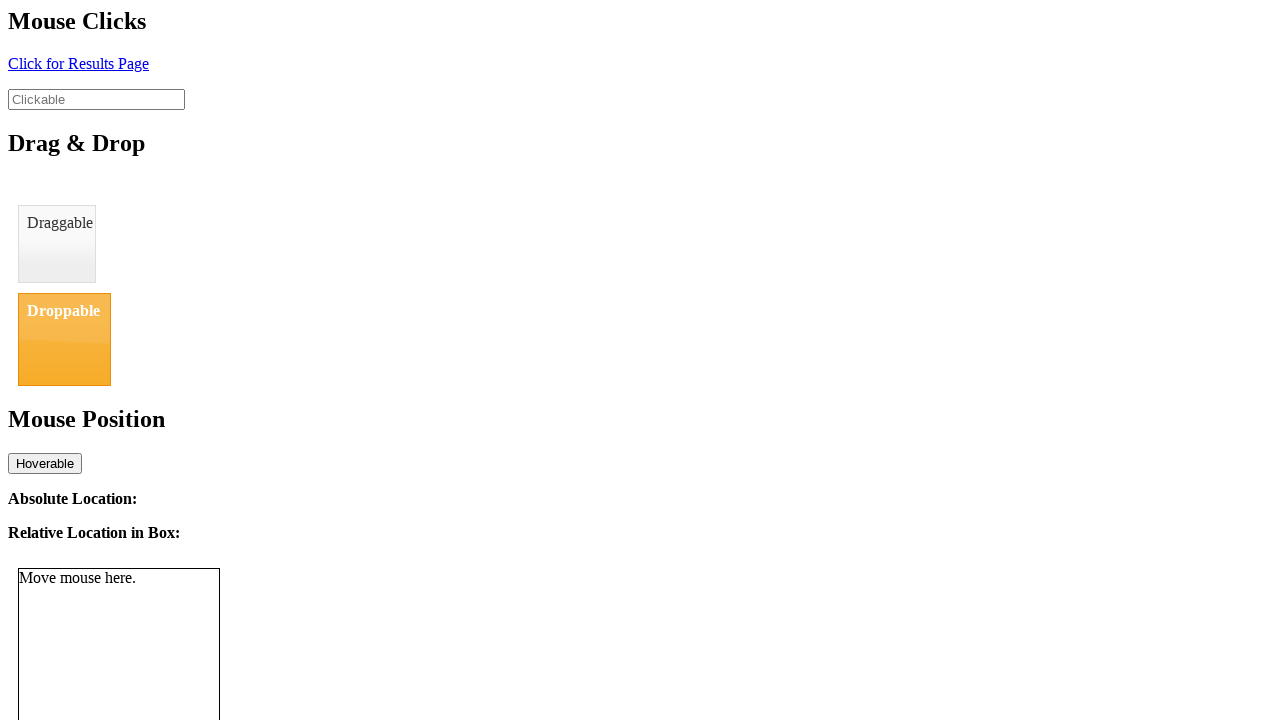

Located droppable target element
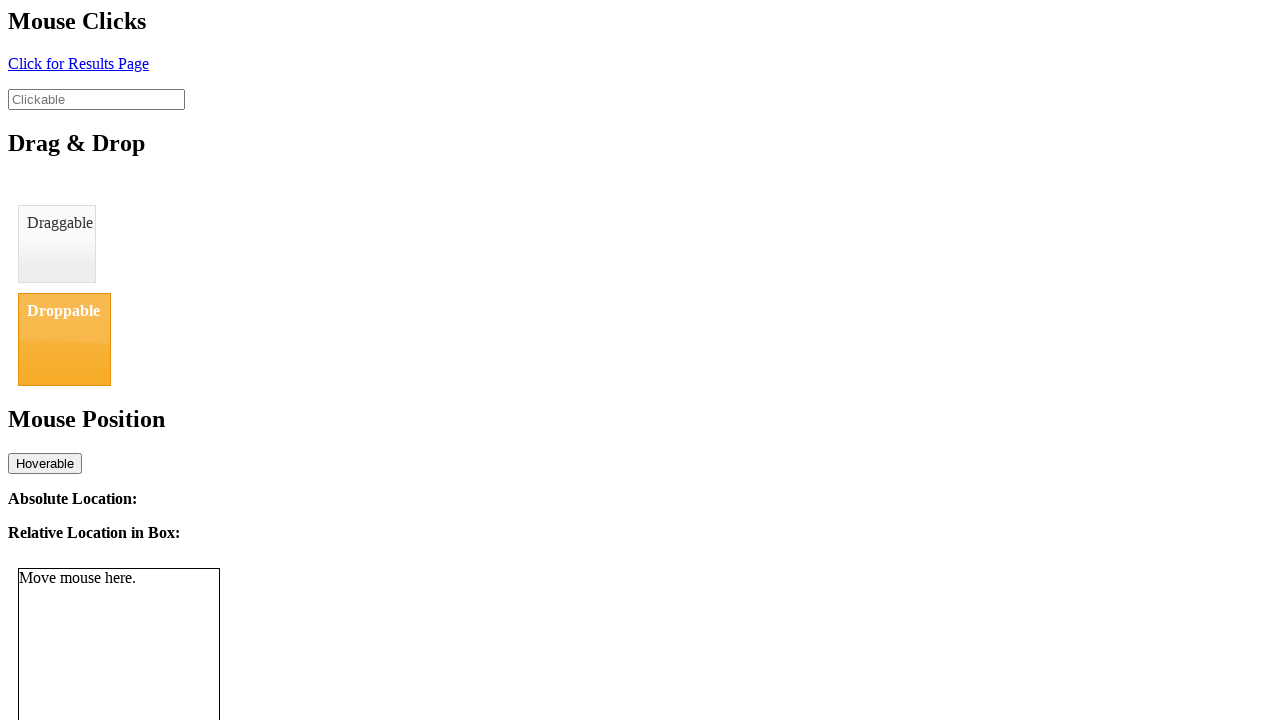

Dragged element to droppable target area at (64, 339)
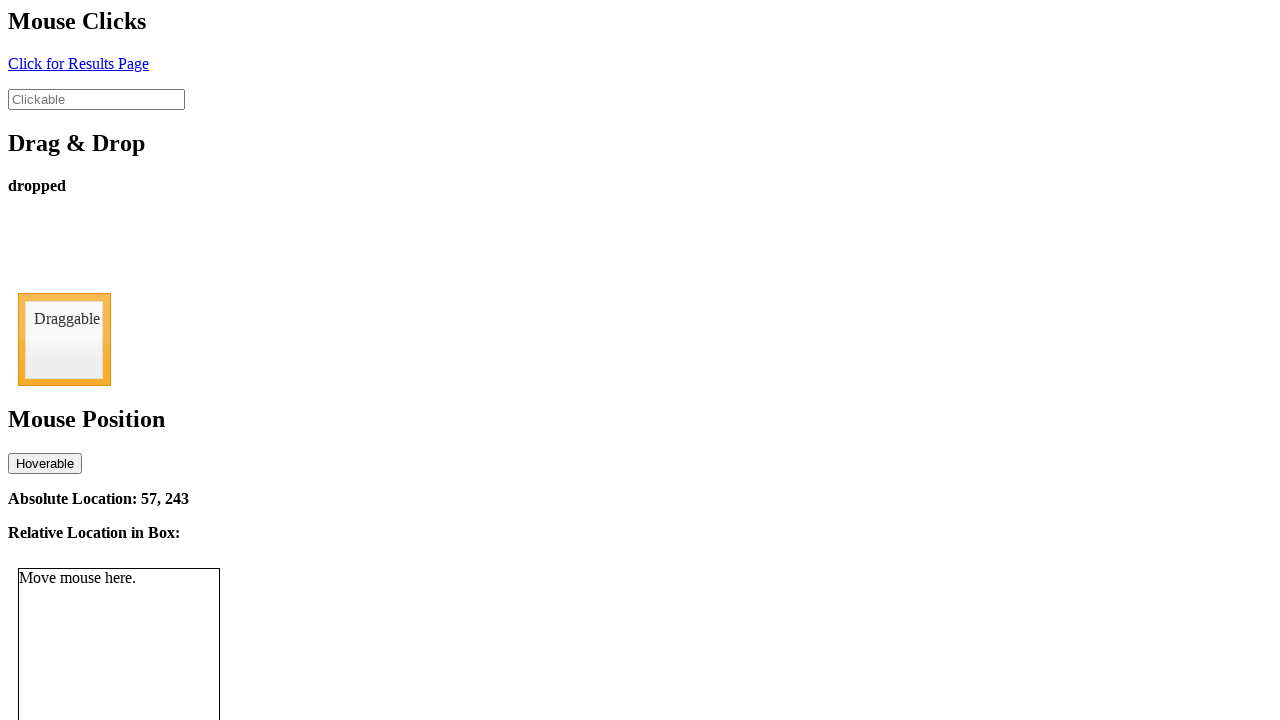

Waited 1 second for drop action to complete
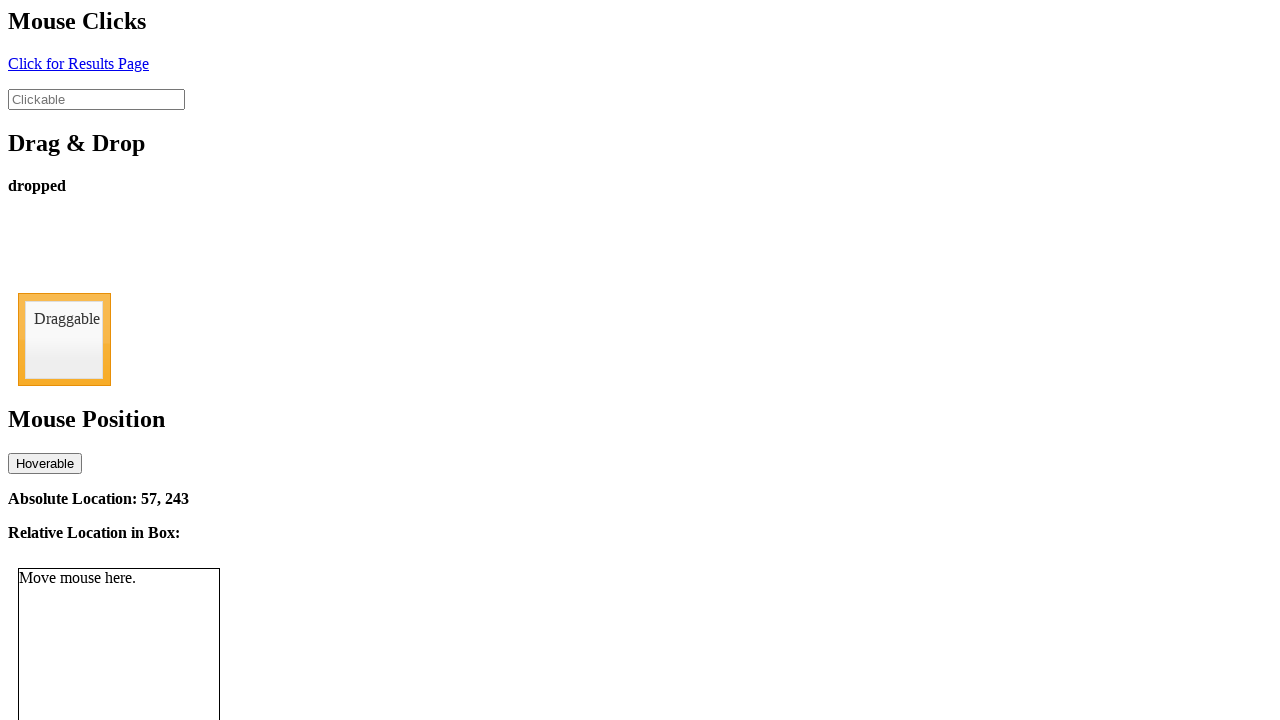

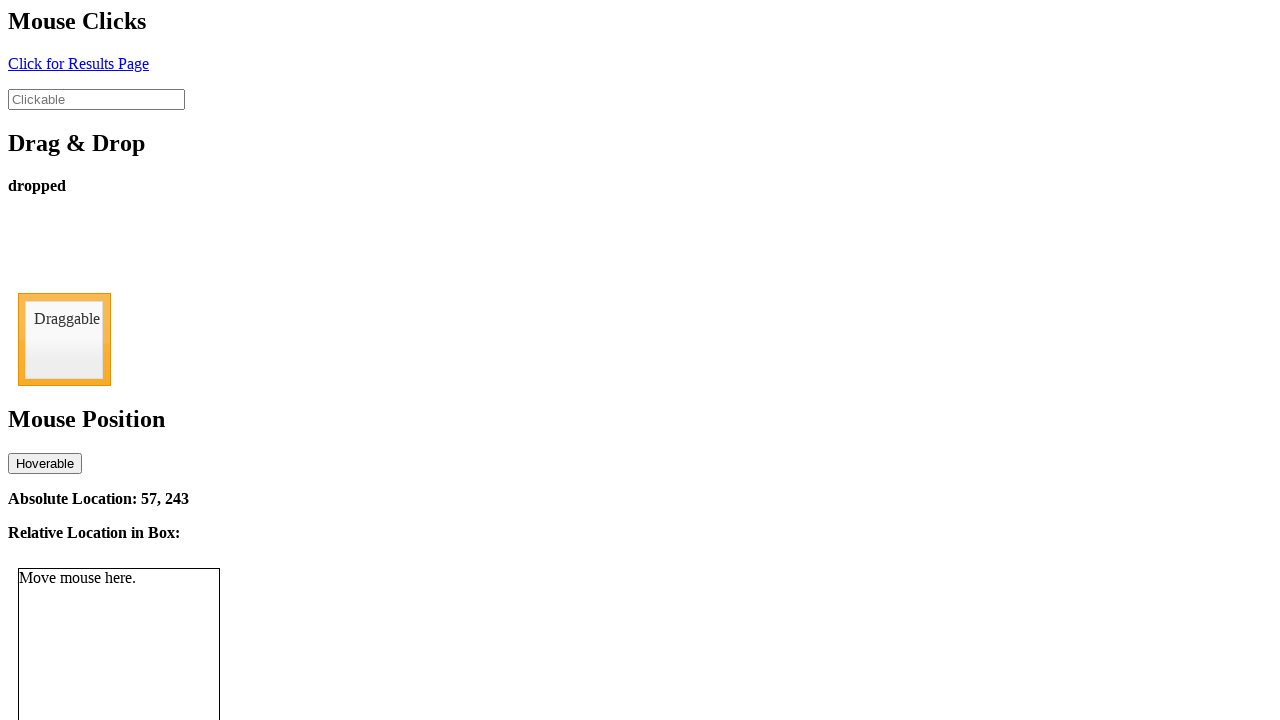